Tests the Add/Remove Elements functionality on HerokuApp by clicking the Add Element button, verifying a Delete button appears, clicking Delete to remove it, and verifying the element is removed.

Starting URL: https://the-internet.herokuapp.com/add_remove_elements/

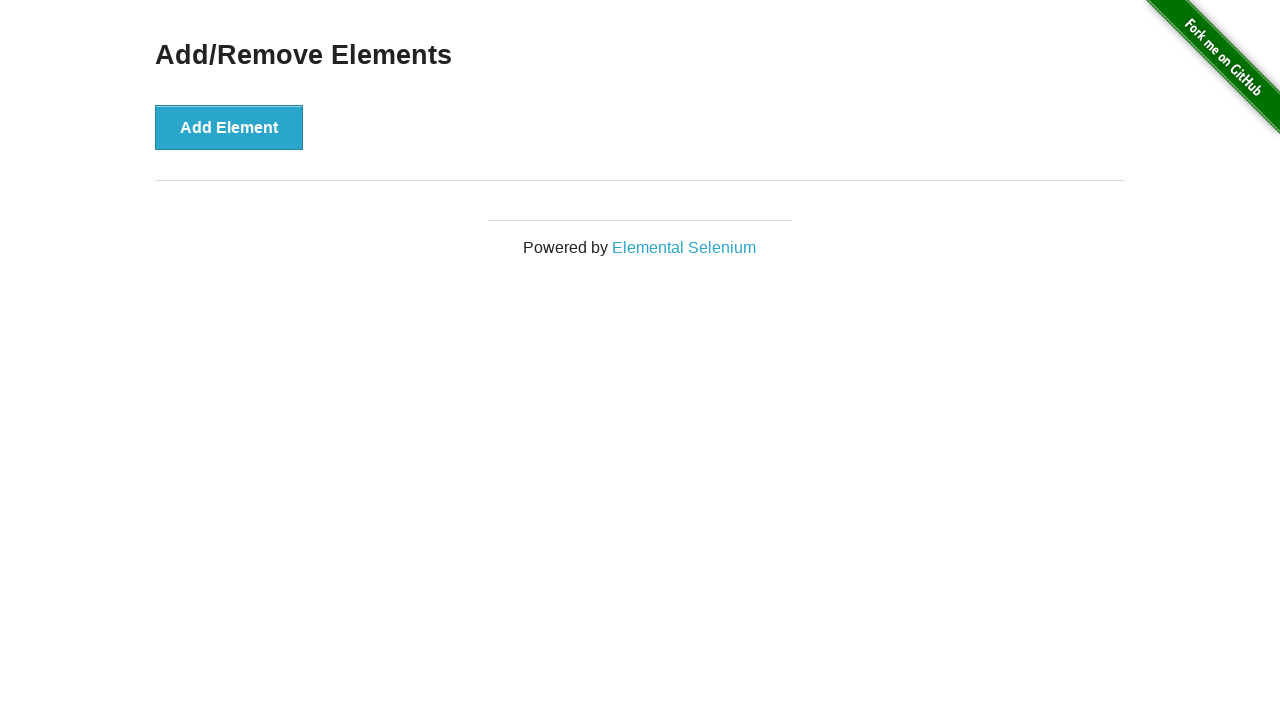

Waited for h3 heading to load
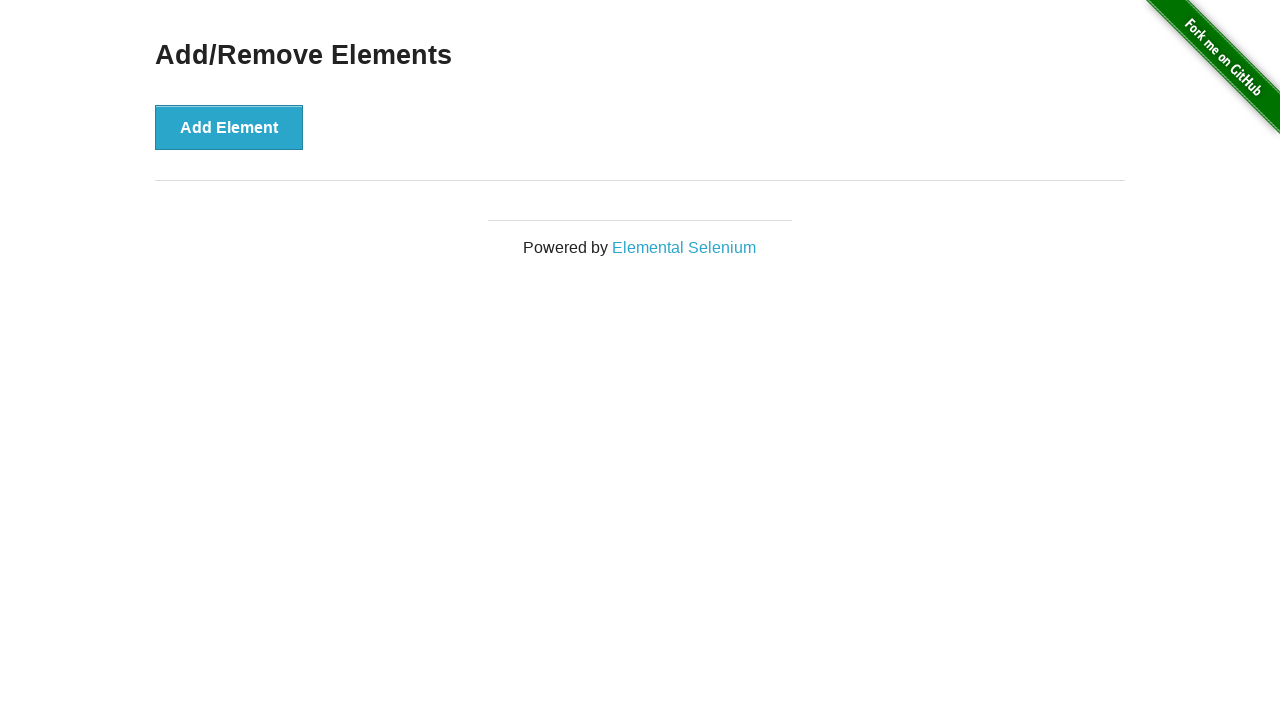

Verified 'Add/Remove Elements' heading text is correct
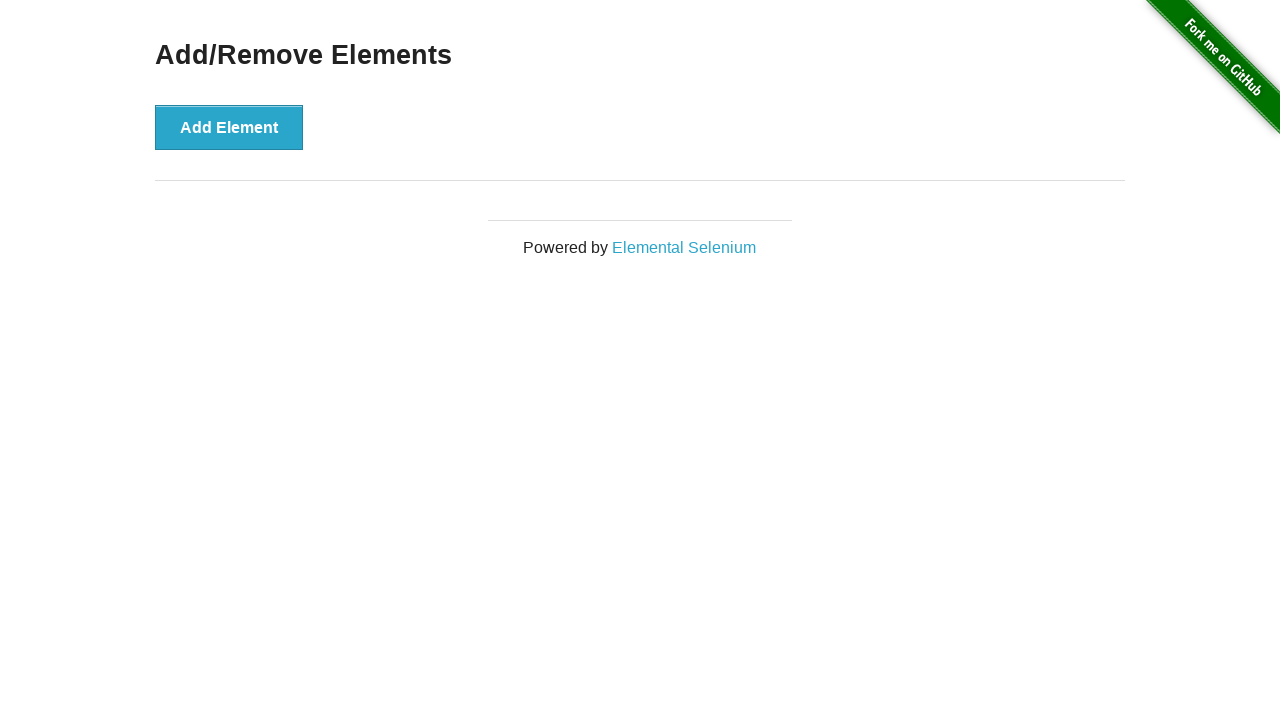

Clicked 'Add Element' button at (229, 127) on button[onclick='addElement()']
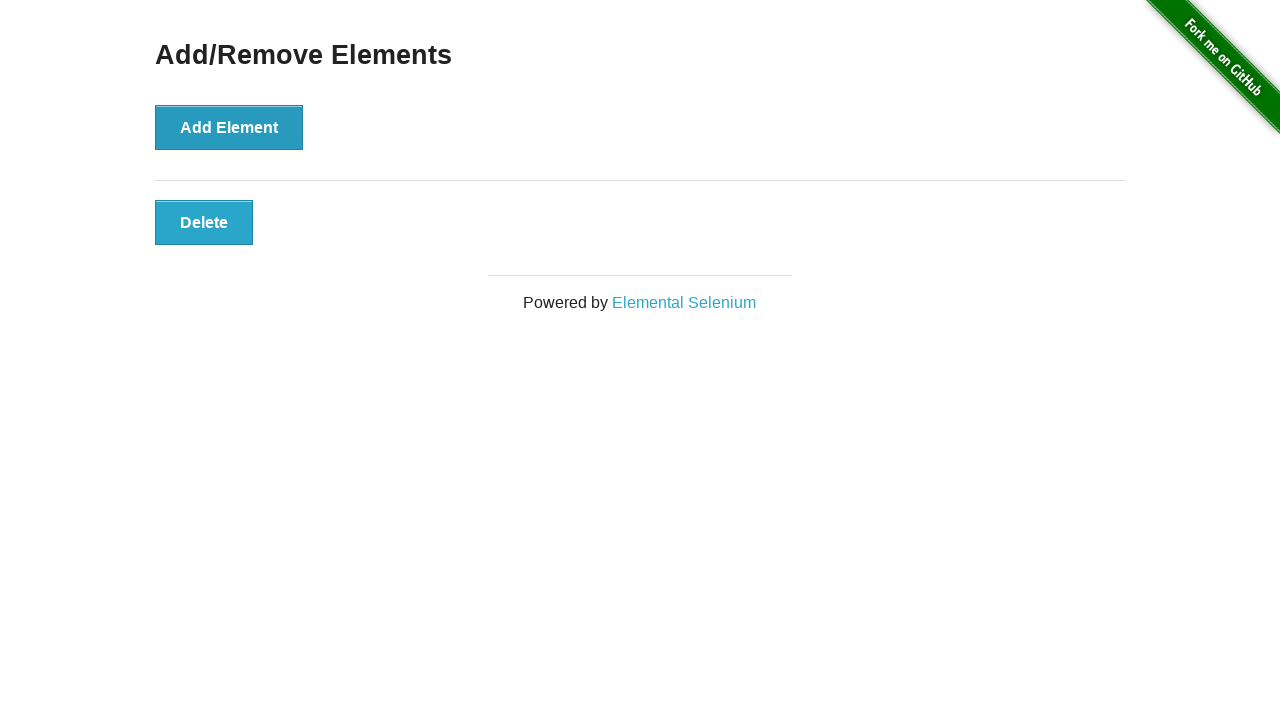

Waited for Delete button to appear (timeout: 10000ms)
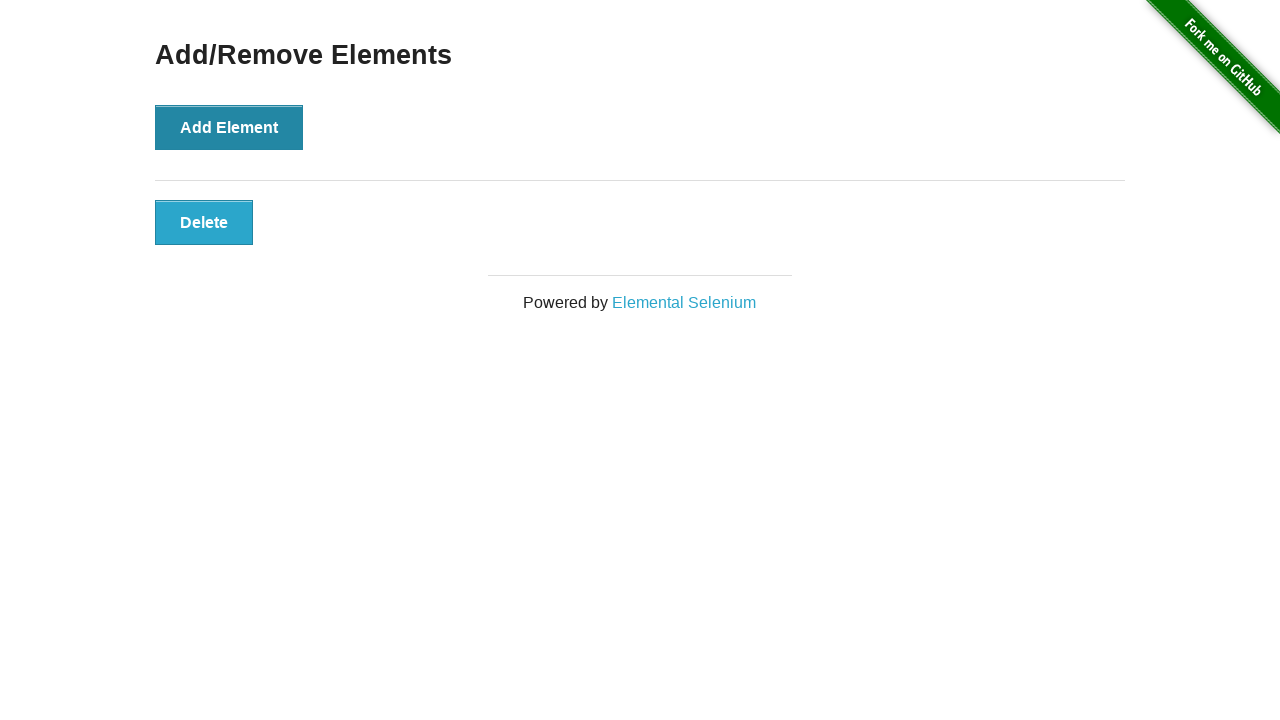

Verified Delete button is visible
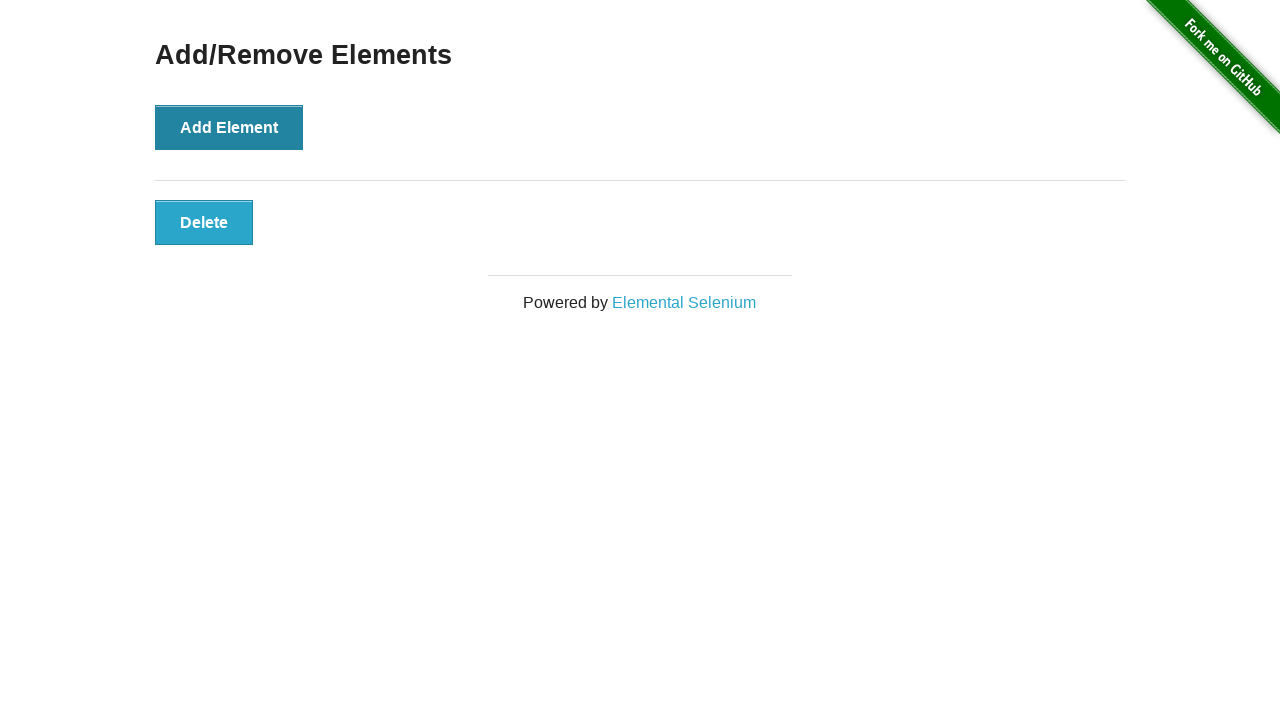

Clicked Delete button to remove the element at (204, 222) on button.added-manually
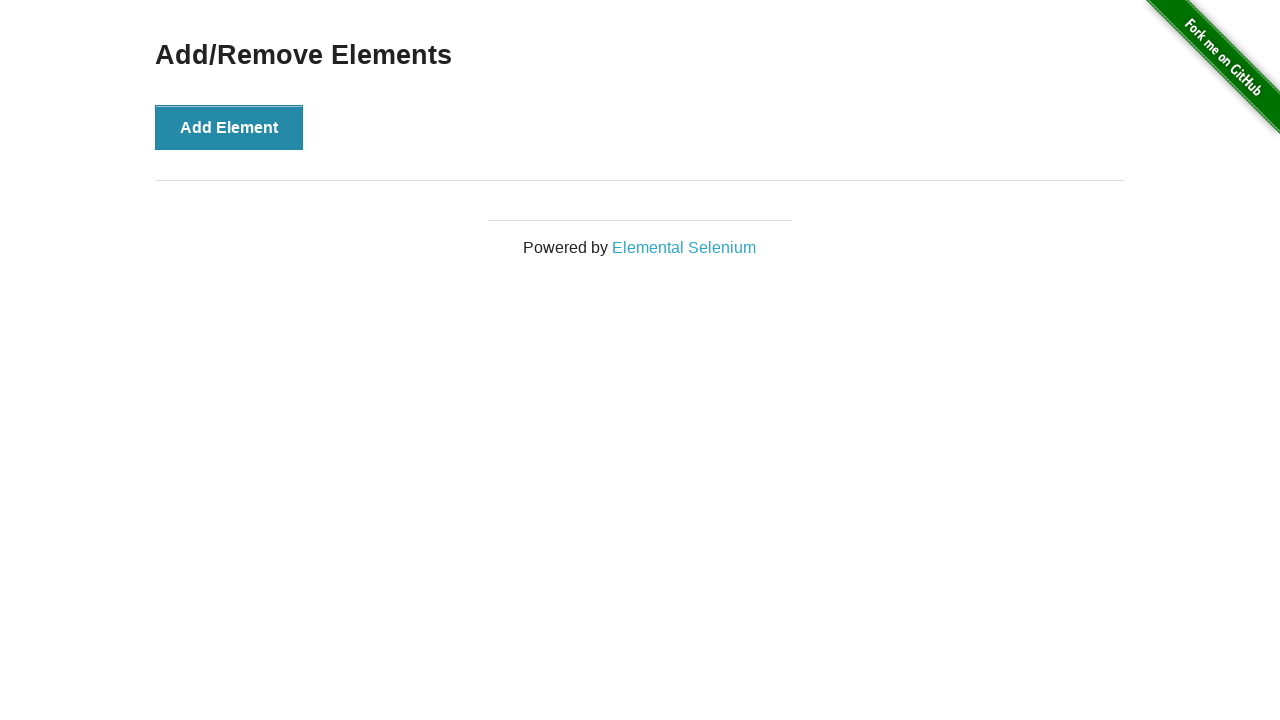

Waited 500ms for DOM update after deletion
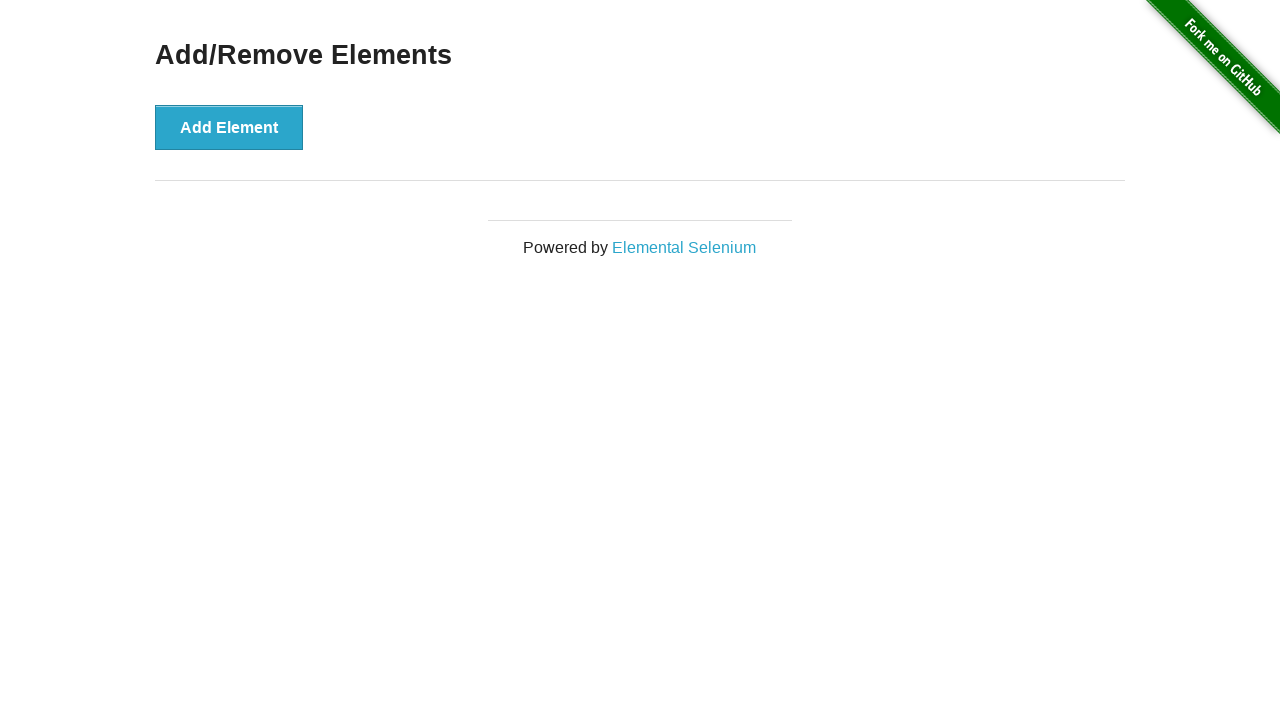

Verified Delete button has been removed (count is 0)
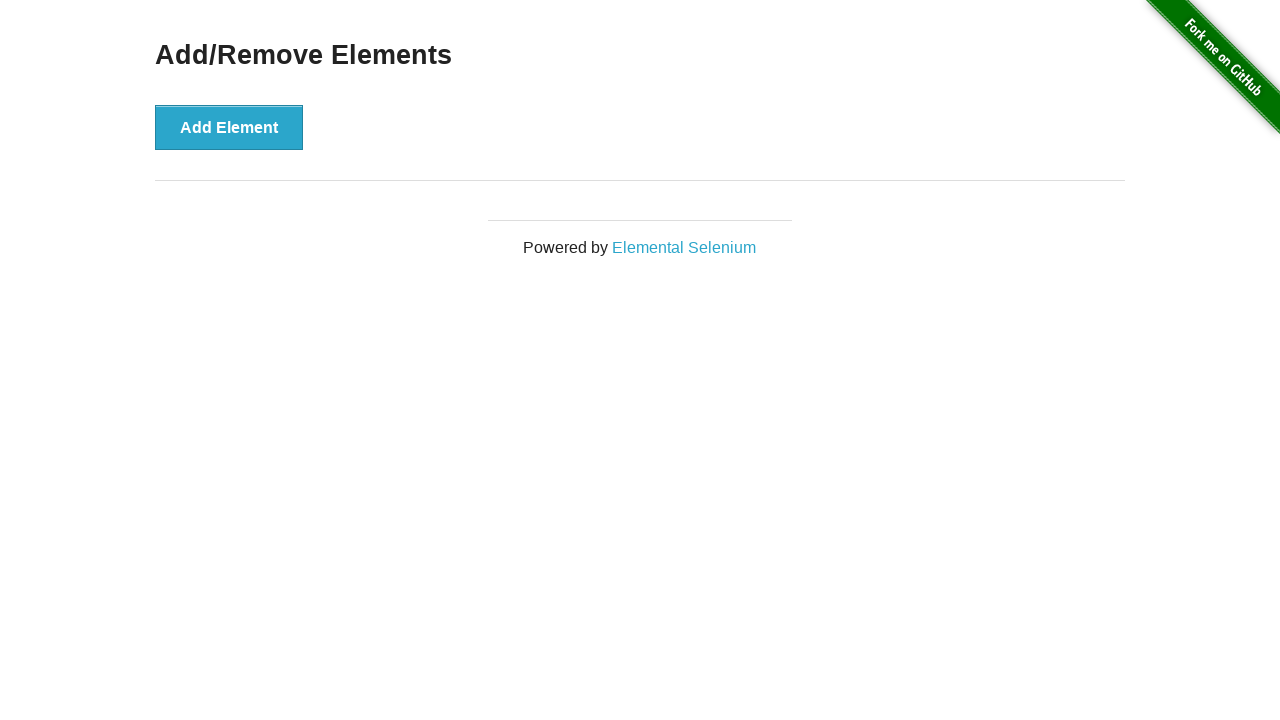

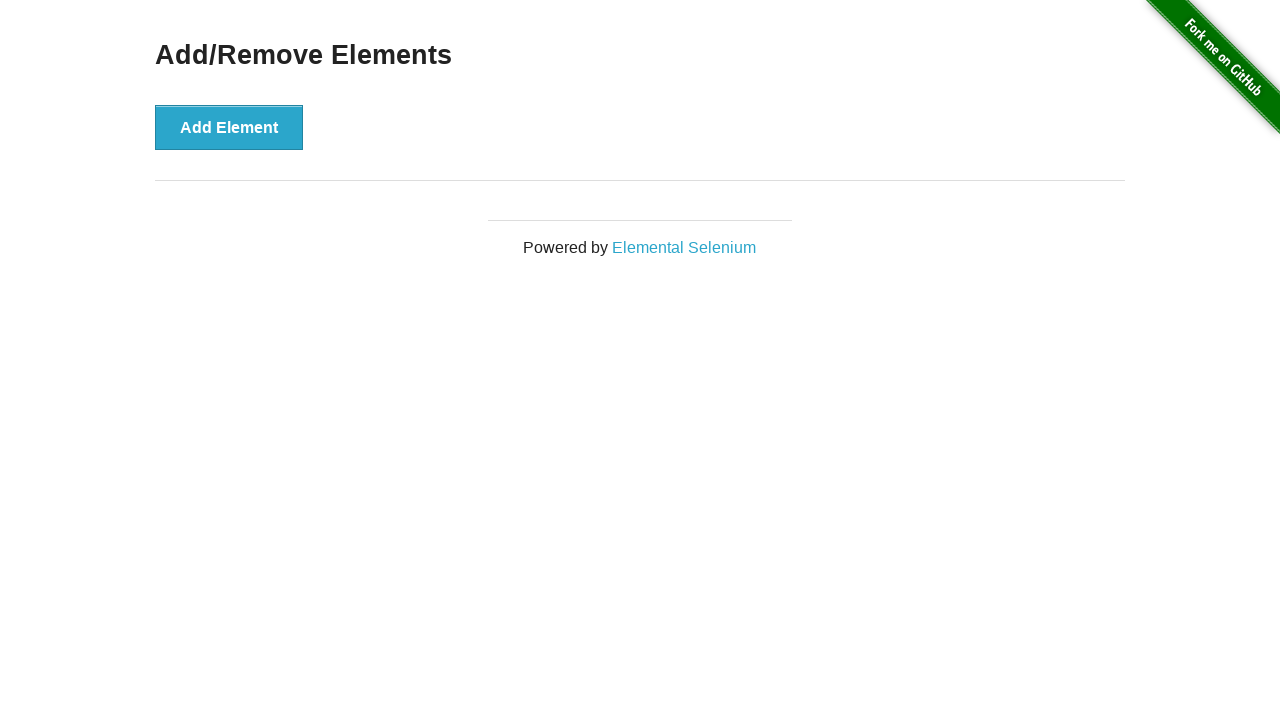